Tests auto-dismiss feature by clicking show buttons and verifying result text for simple and confirm alerts

Starting URL: https://leafground.com/alert.xhtml

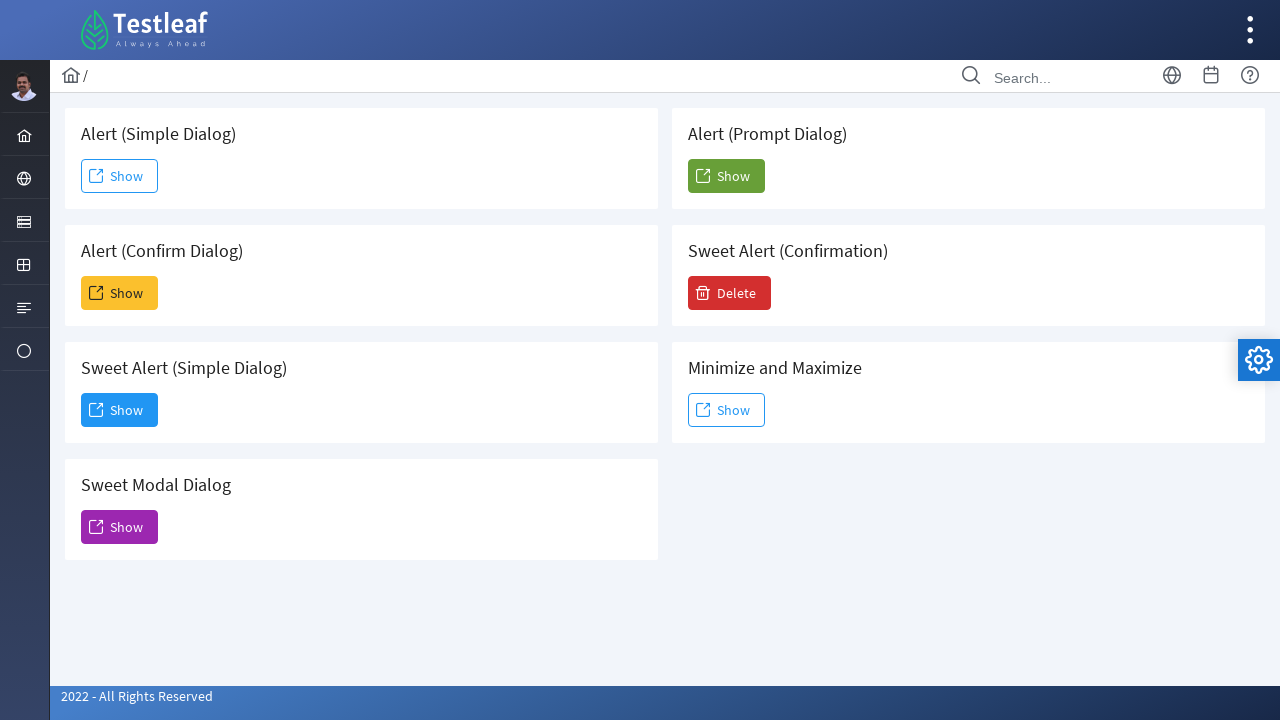

Clicked first Show button to trigger simple alert at (120, 176) on (//span[text()='Show'])[1]
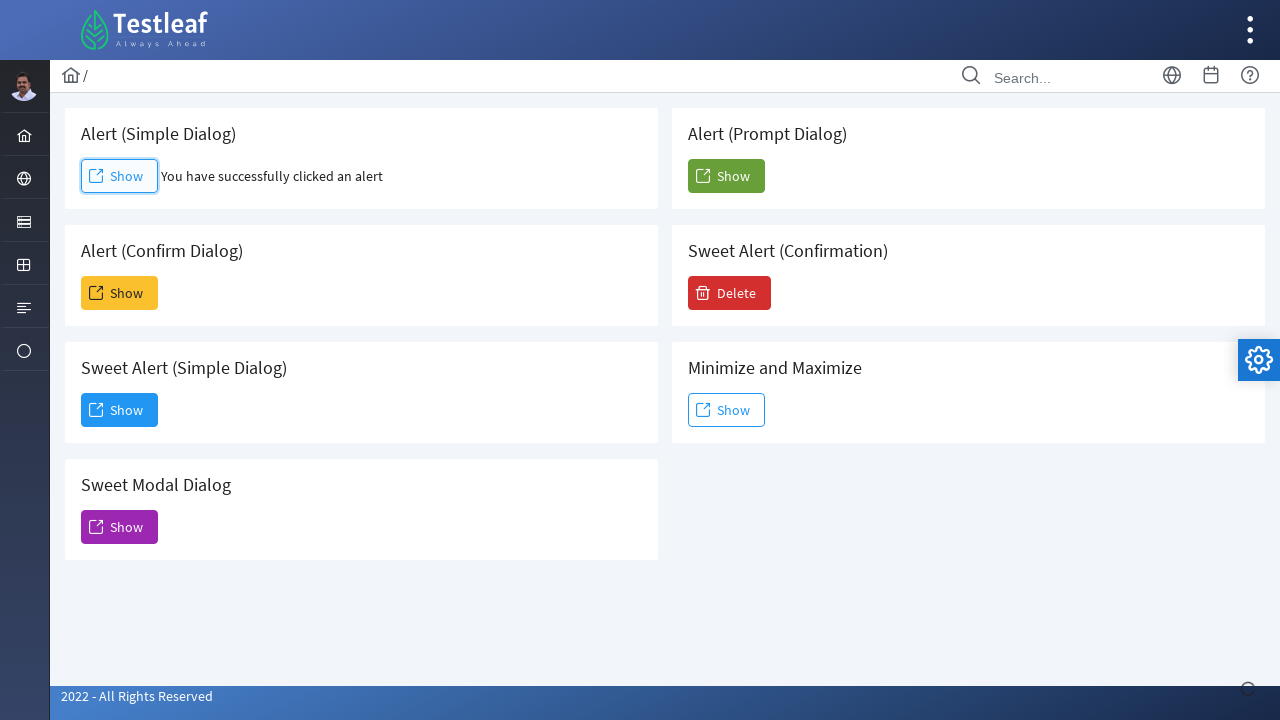

Simple alert result text loaded and verified
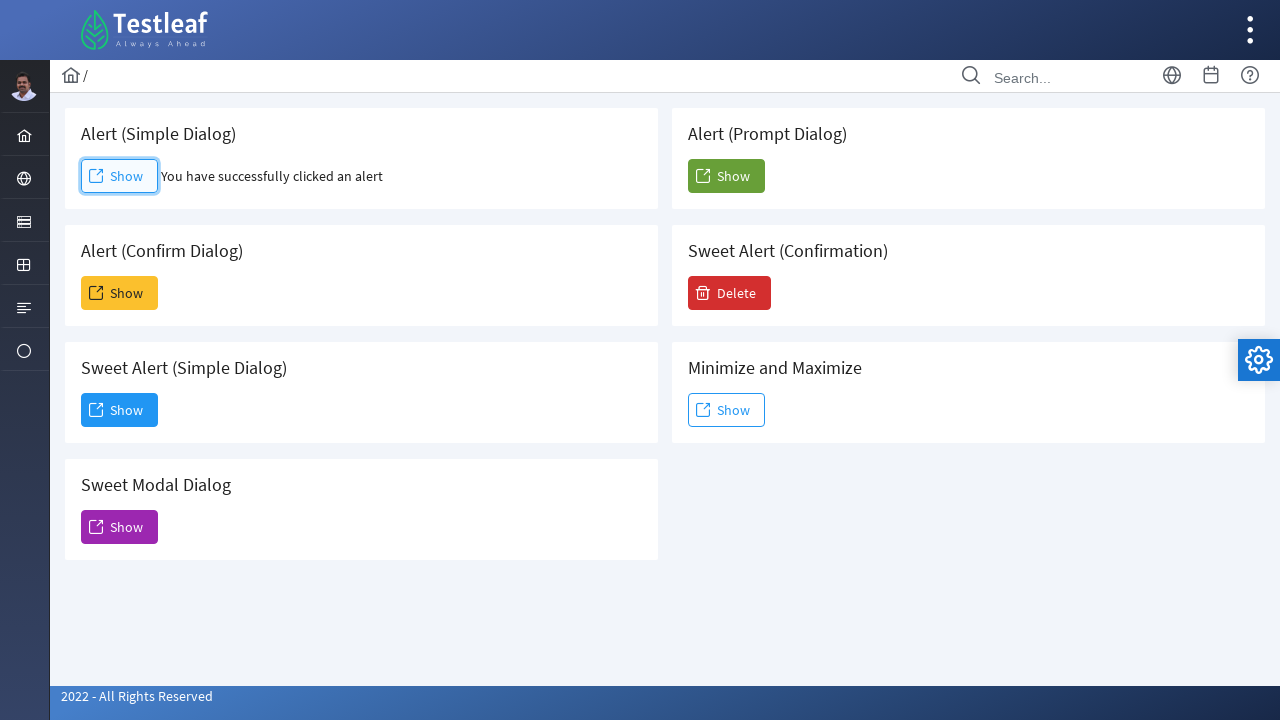

Clicked second Show button to trigger confirm alert at (120, 293) on (//span[text()='Show'])[2]
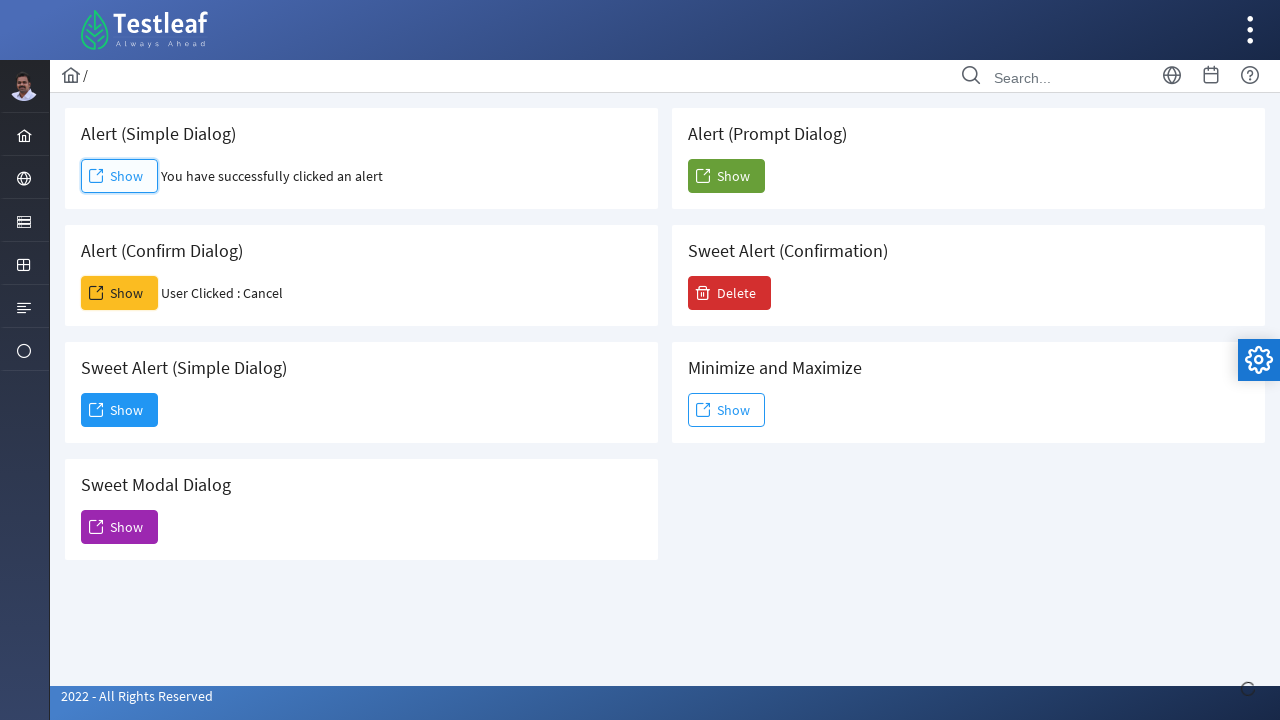

Confirm alert result text loaded and verified
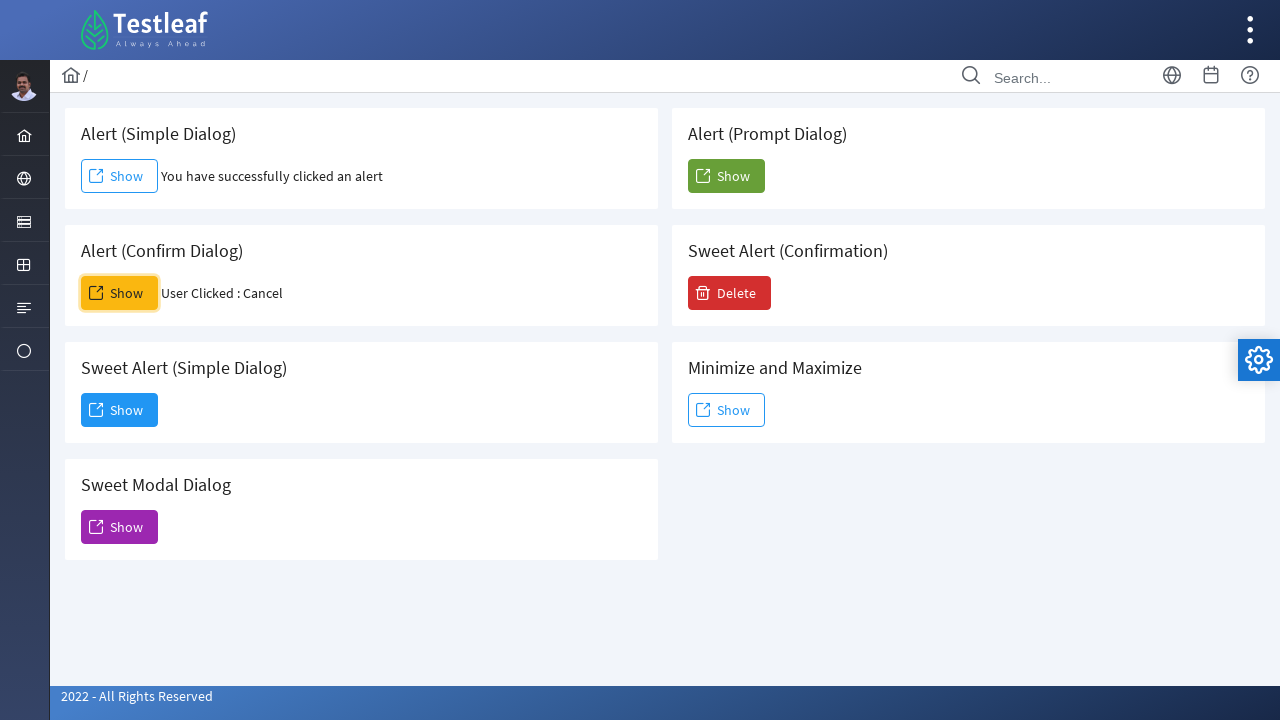

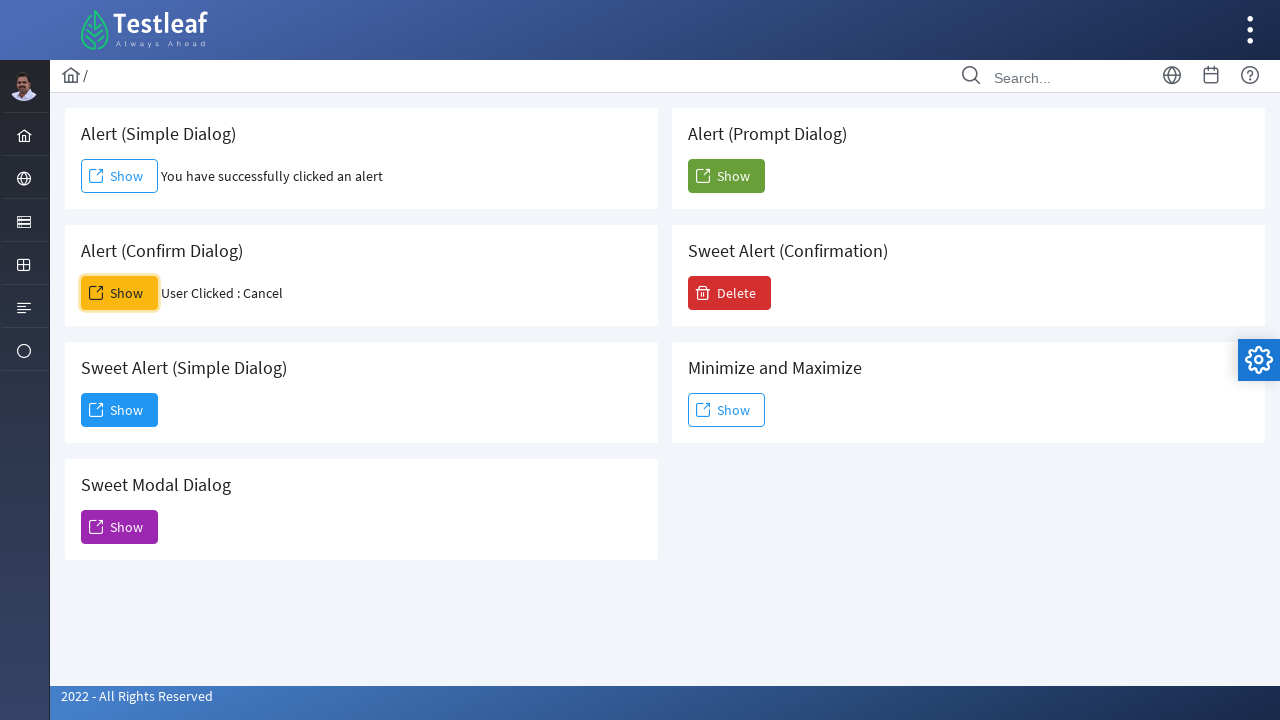